Tests fluent wait with polling by revealing an element and waiting until it's interactable

Starting URL: https://www.selenium.dev/selenium/web/dynamic.html

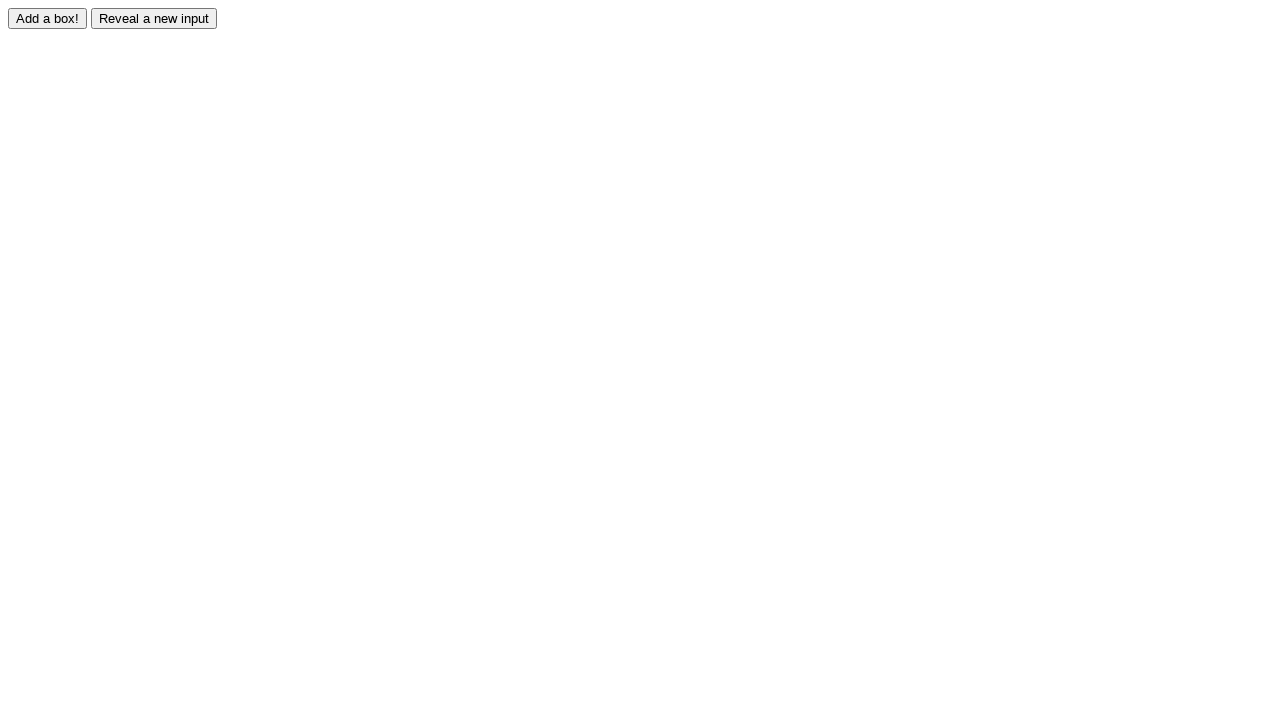

Clicked reveal button to show hidden input at (154, 18) on #reveal
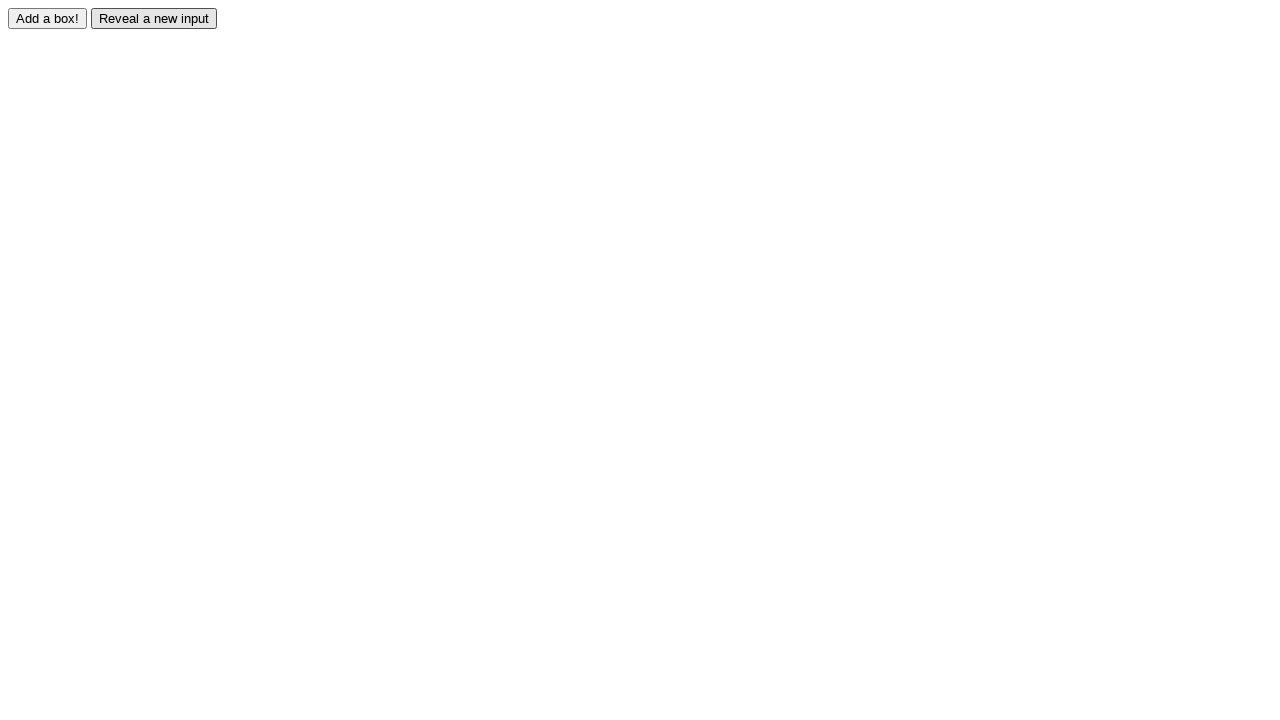

Waited for revealed input to become visible with 2000ms timeout
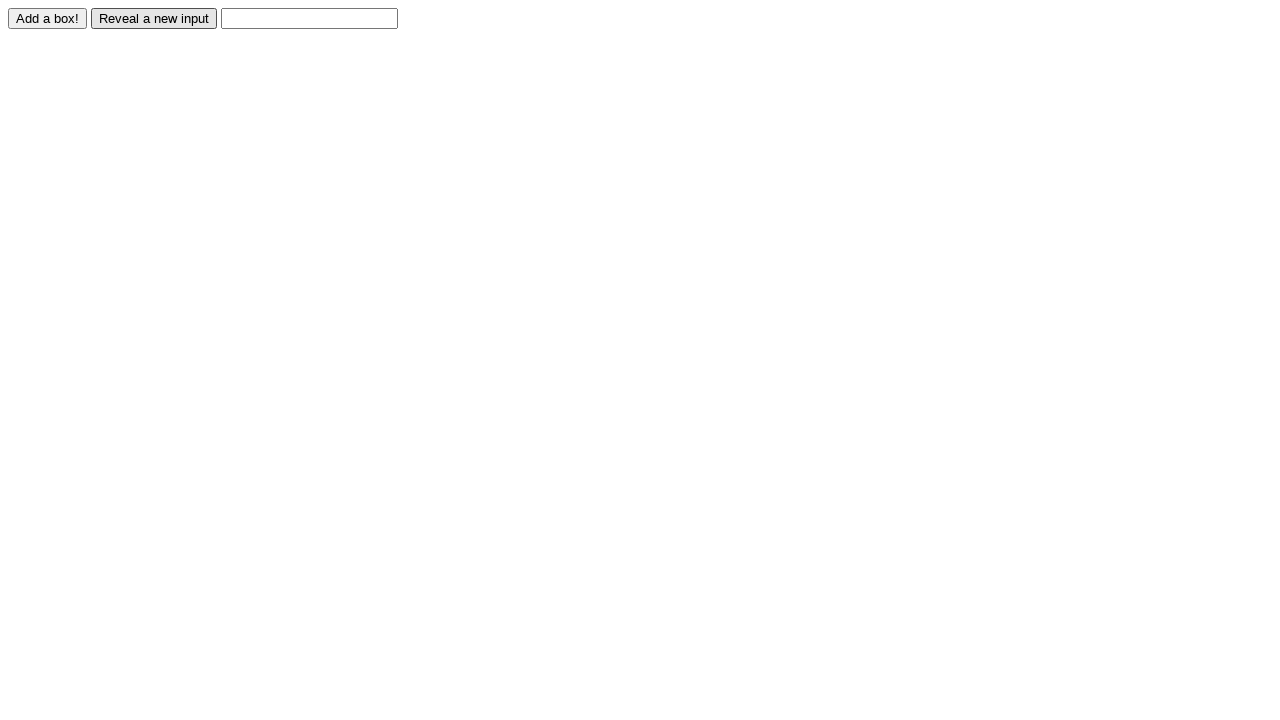

Filled revealed input with 'Displayed' on #revealed
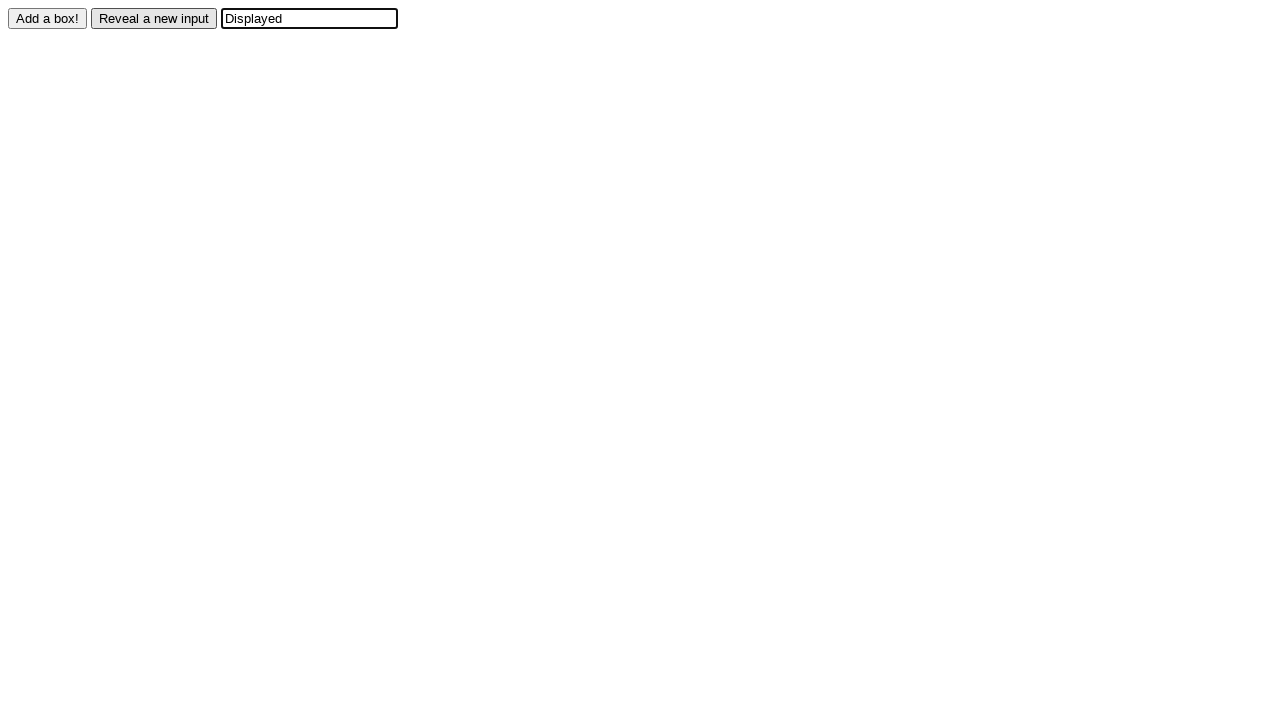

Verified input value equals 'Displayed'
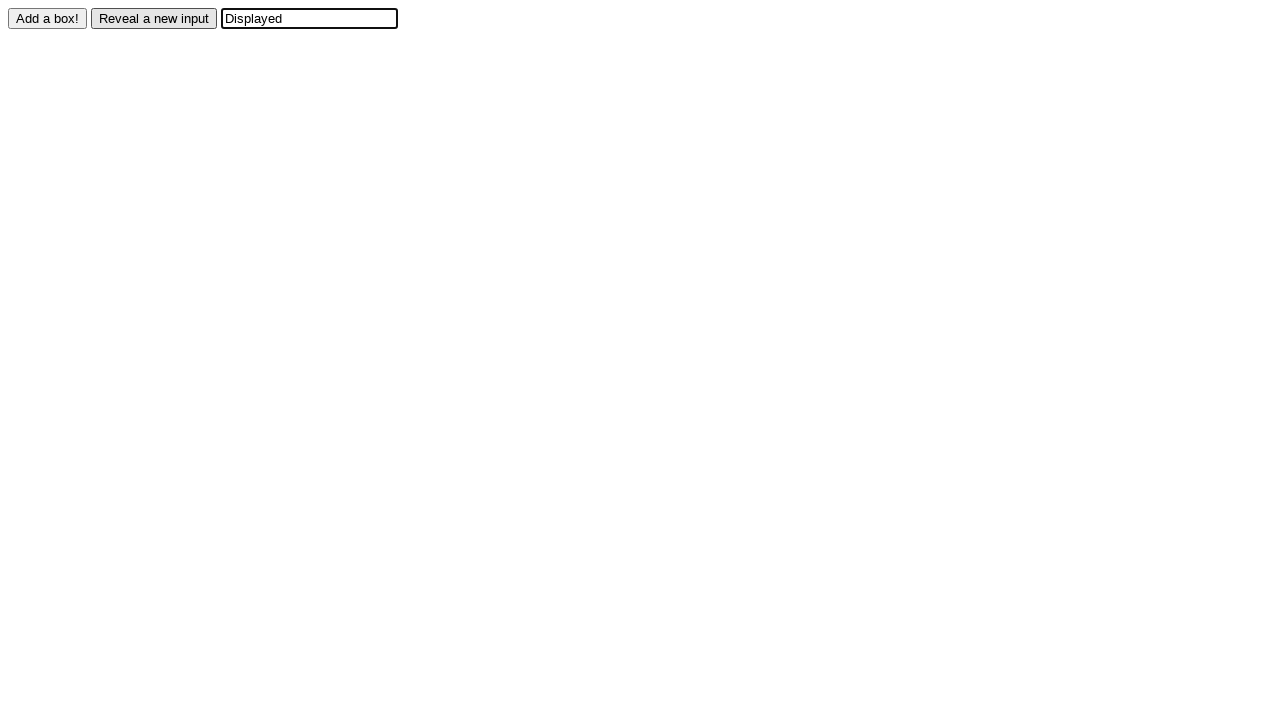

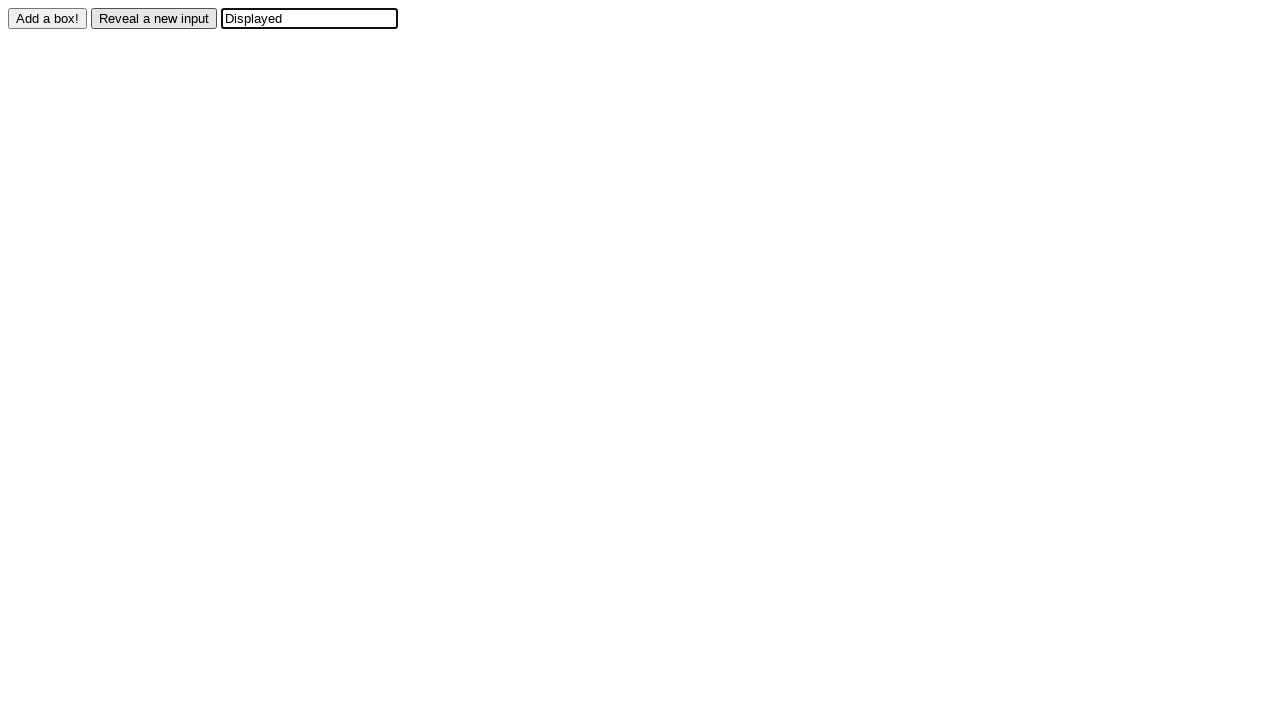